Tests different types of JavaScript modal dialogs (alert, confirm, prompt) by triggering them and interacting with accept, dismiss, and text input actions

Starting URL: http://demo.automationtesting.in/Alerts.html

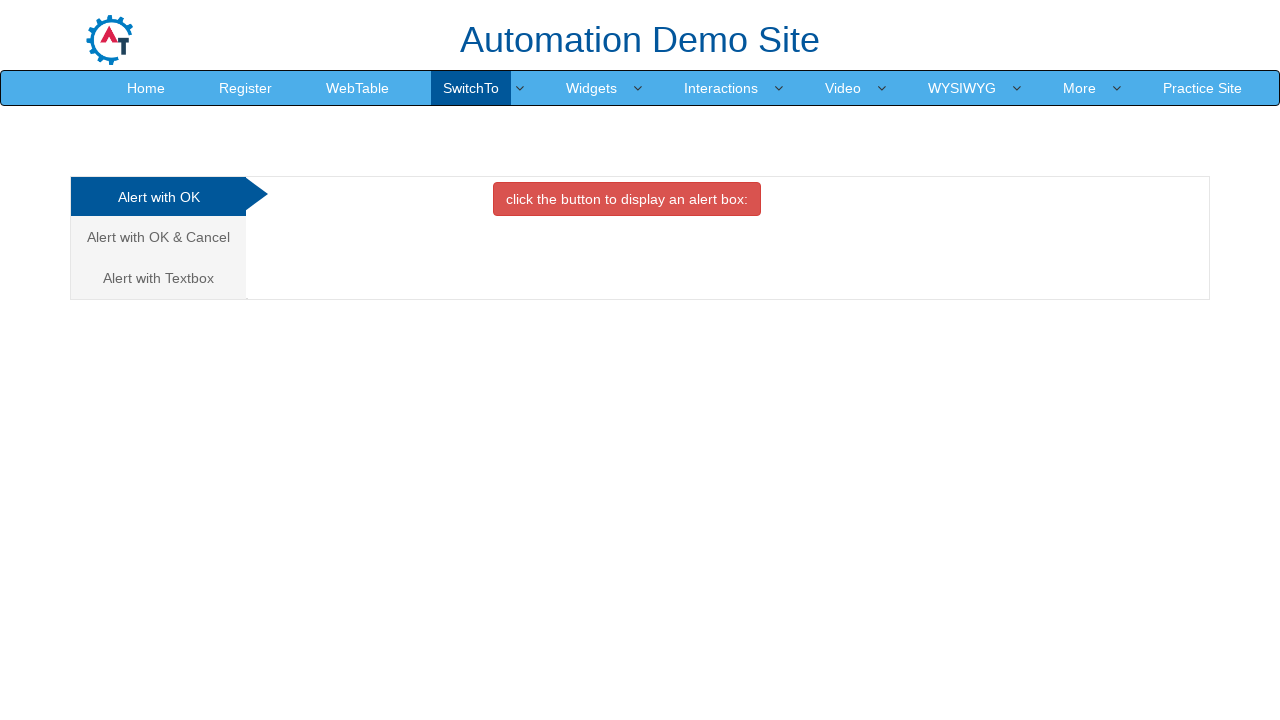

Clicked alert box button at (627, 199) on button[onclick="alertbox()"]
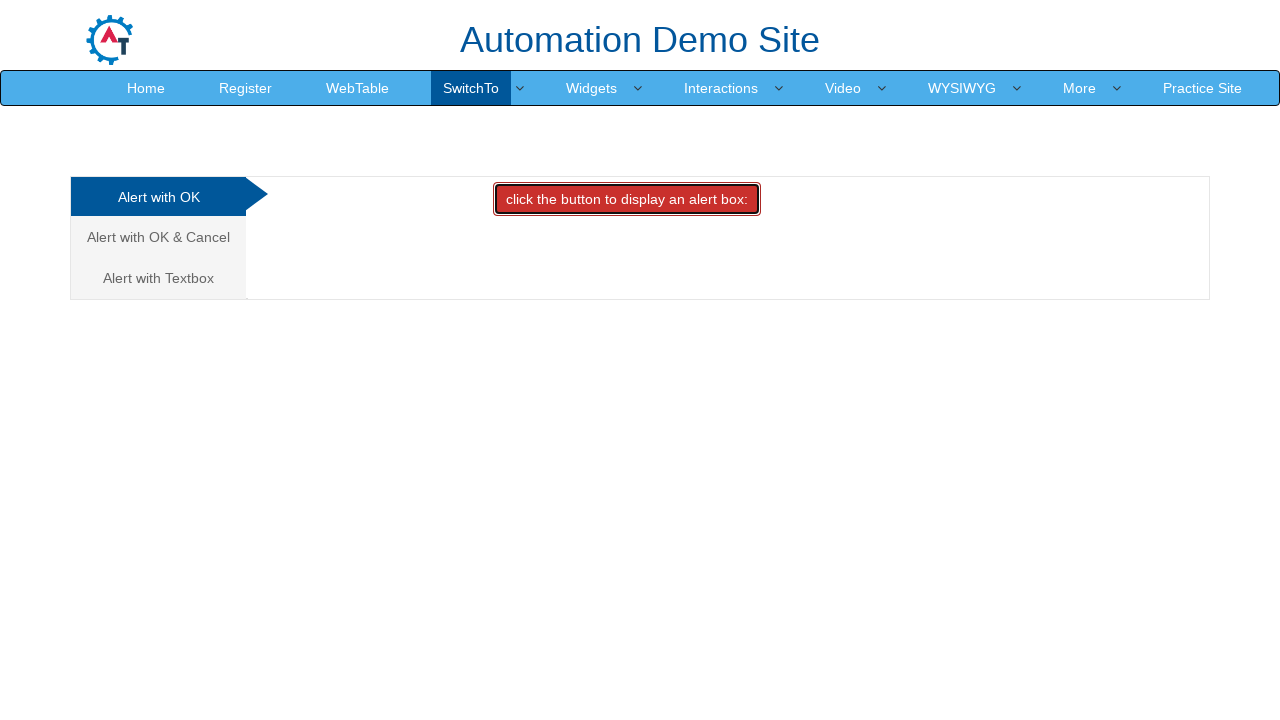

Alert dialog accepted
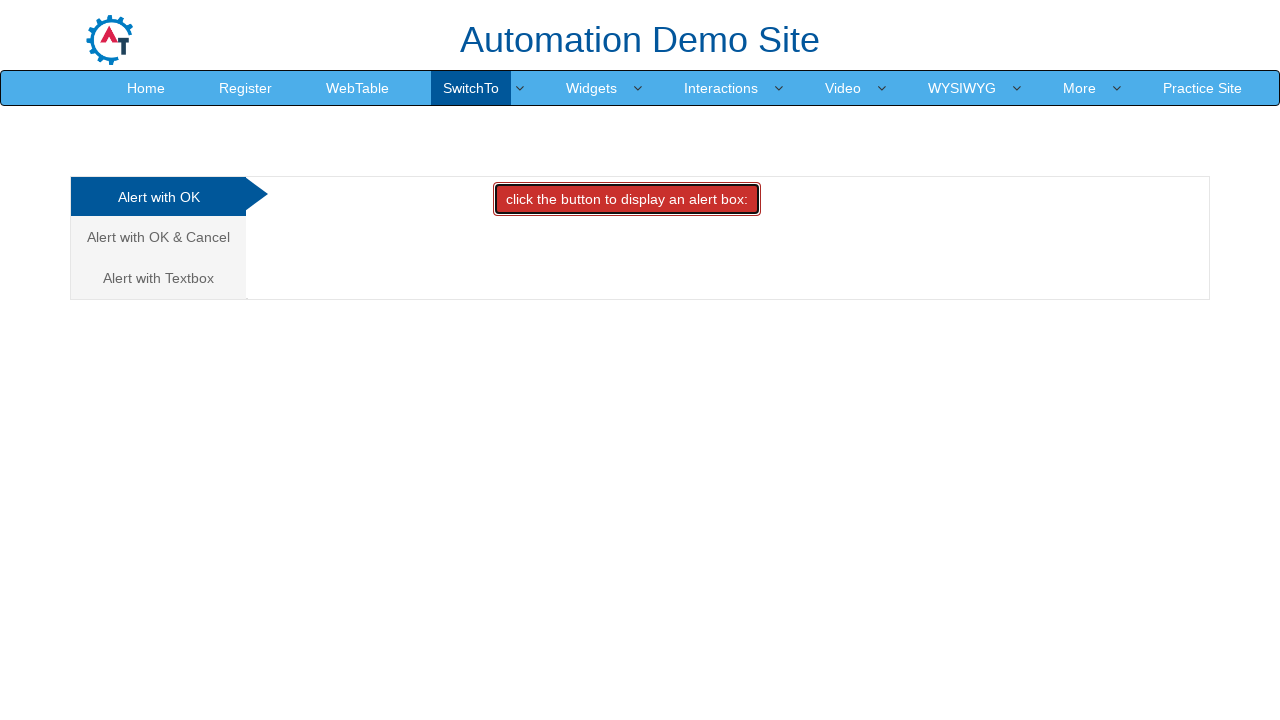

Opened new tab
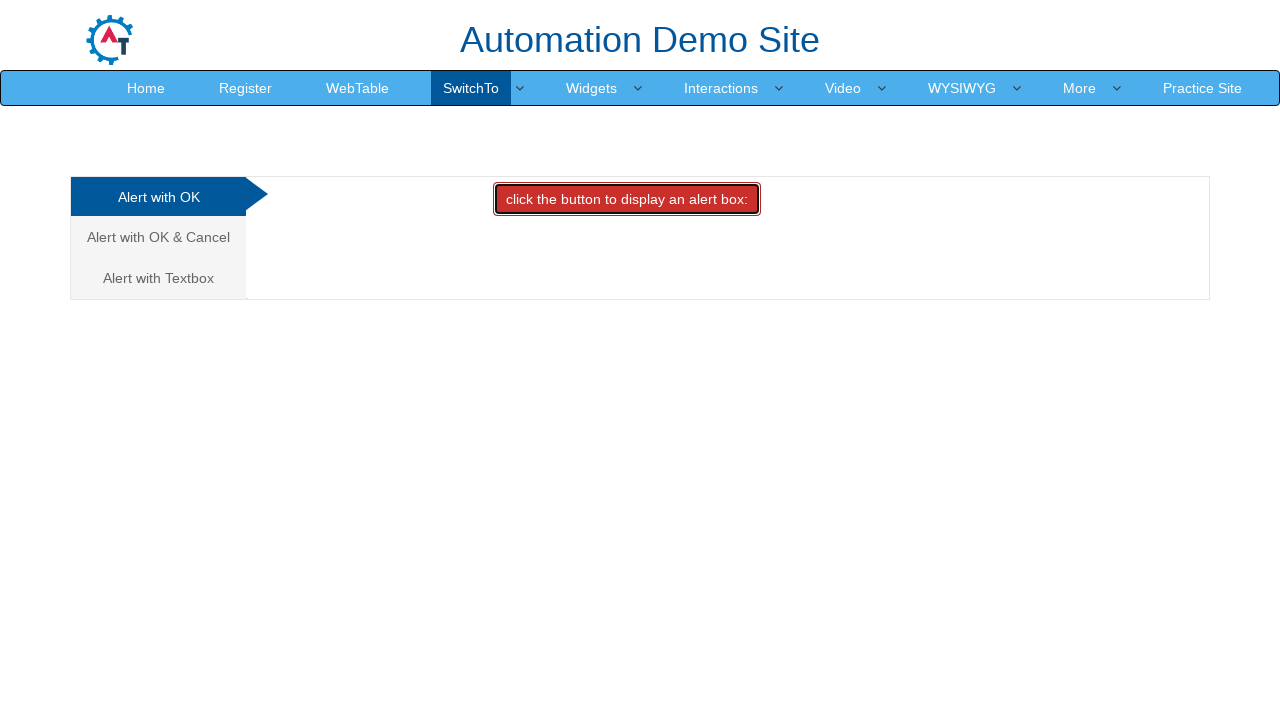

Navigated to alerts demo page in new tab
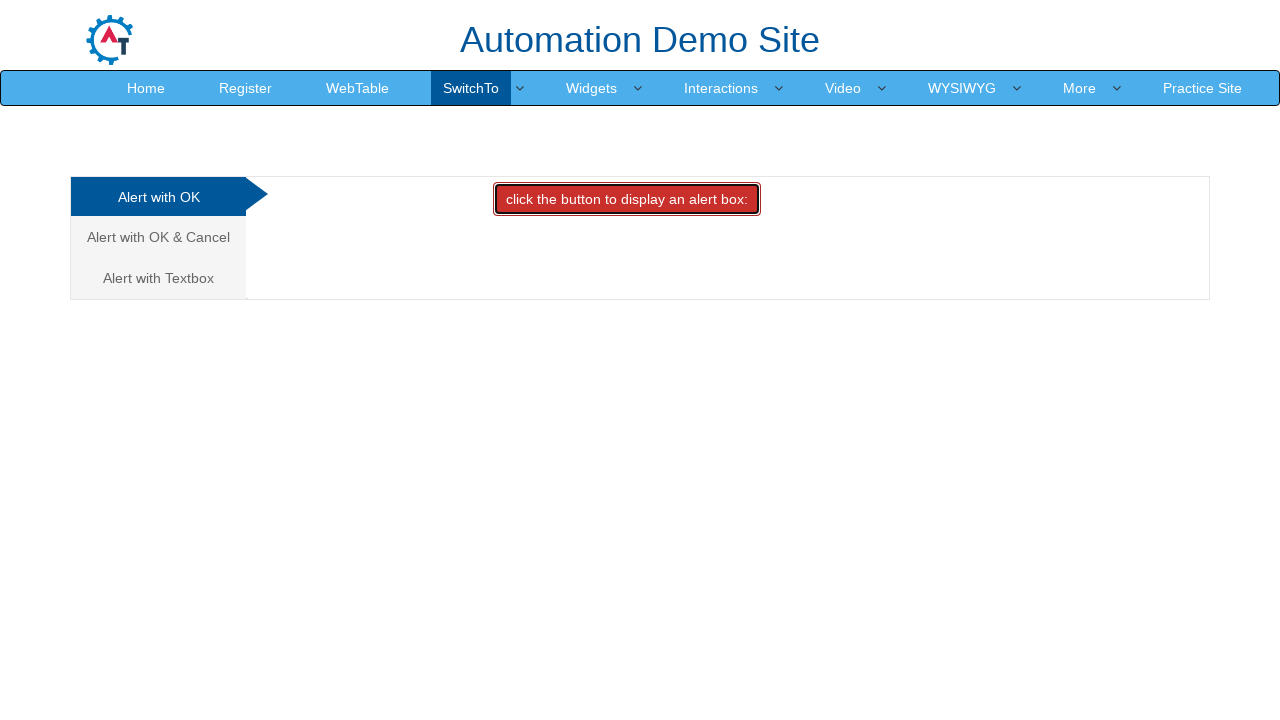

Clicked CancelTab link to navigate to confirm box section at (158, 237) on a[href="#CancelTab"]
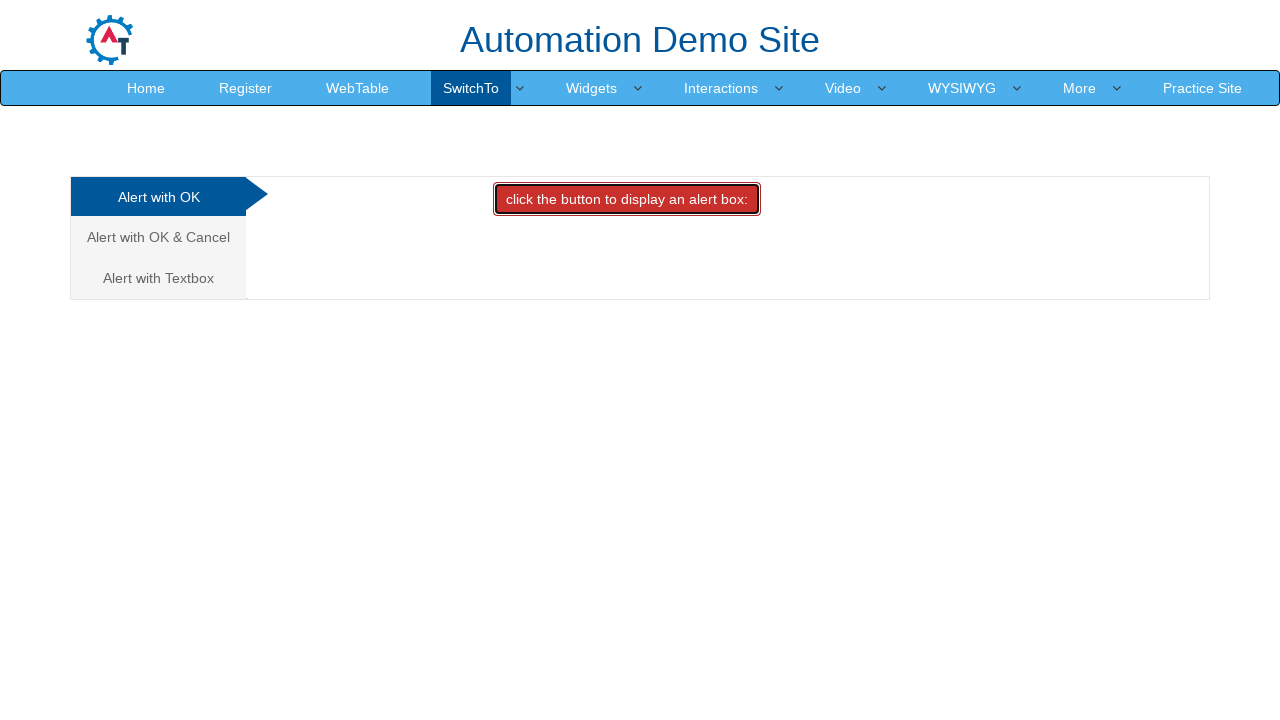

Clicked confirm box button at (625, 199) on button[onclick="confirmbox()"]
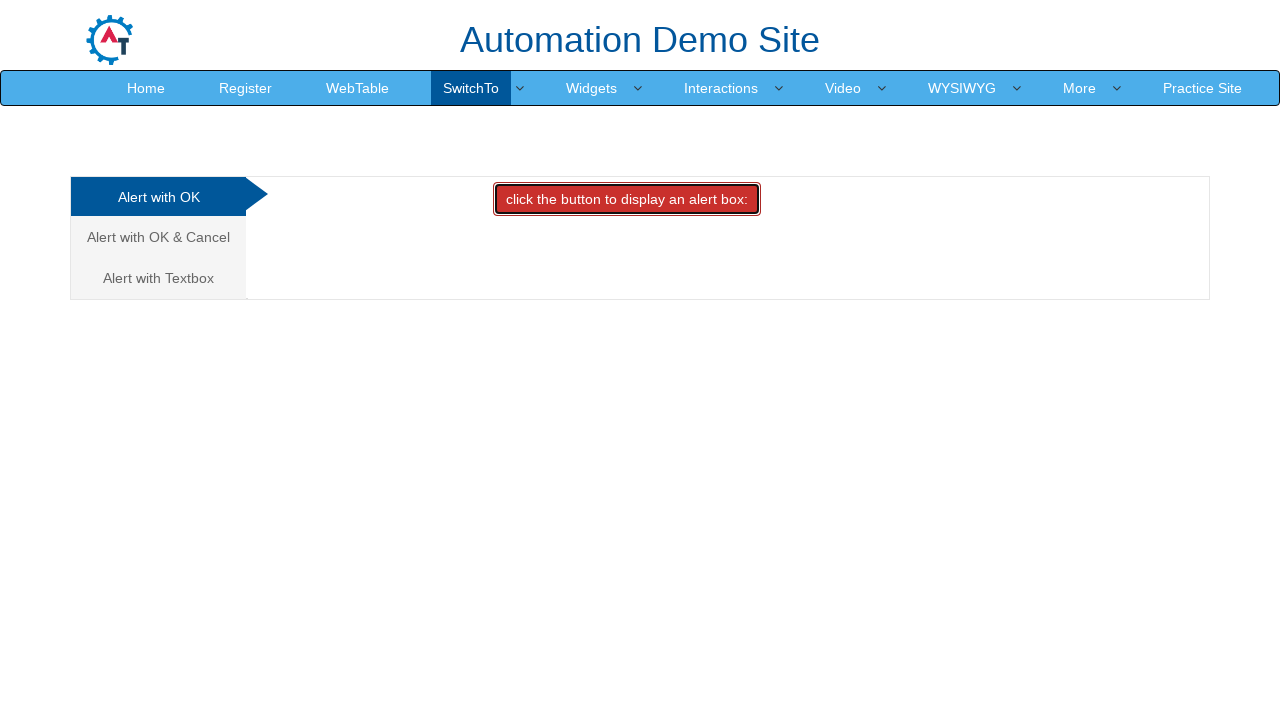

Confirm dialog dismissed
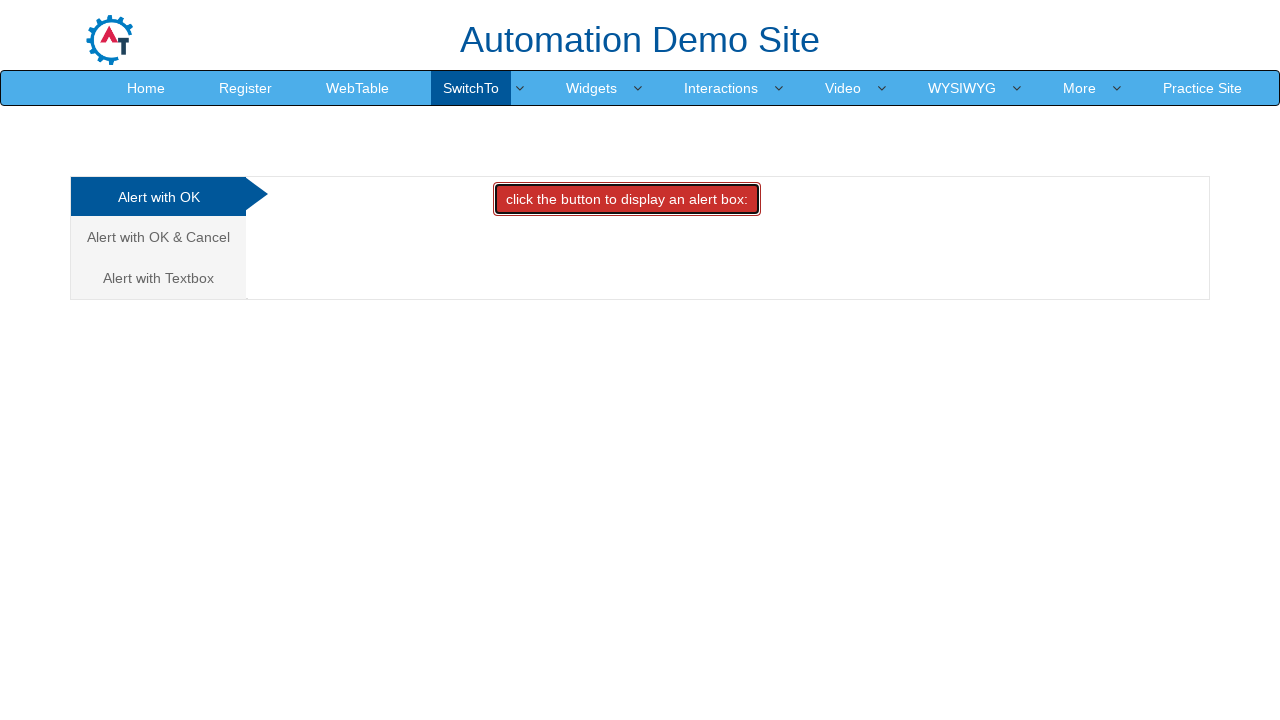

Opened another new tab
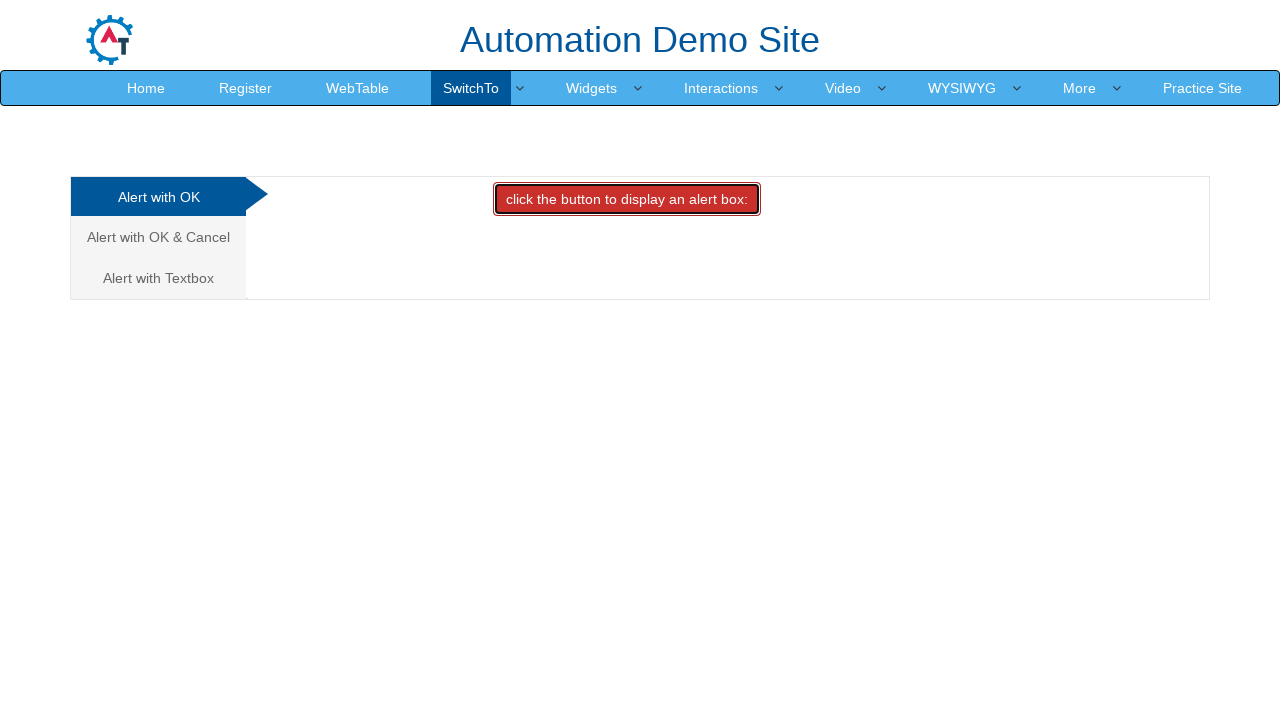

Navigated to alerts demo page in second new tab
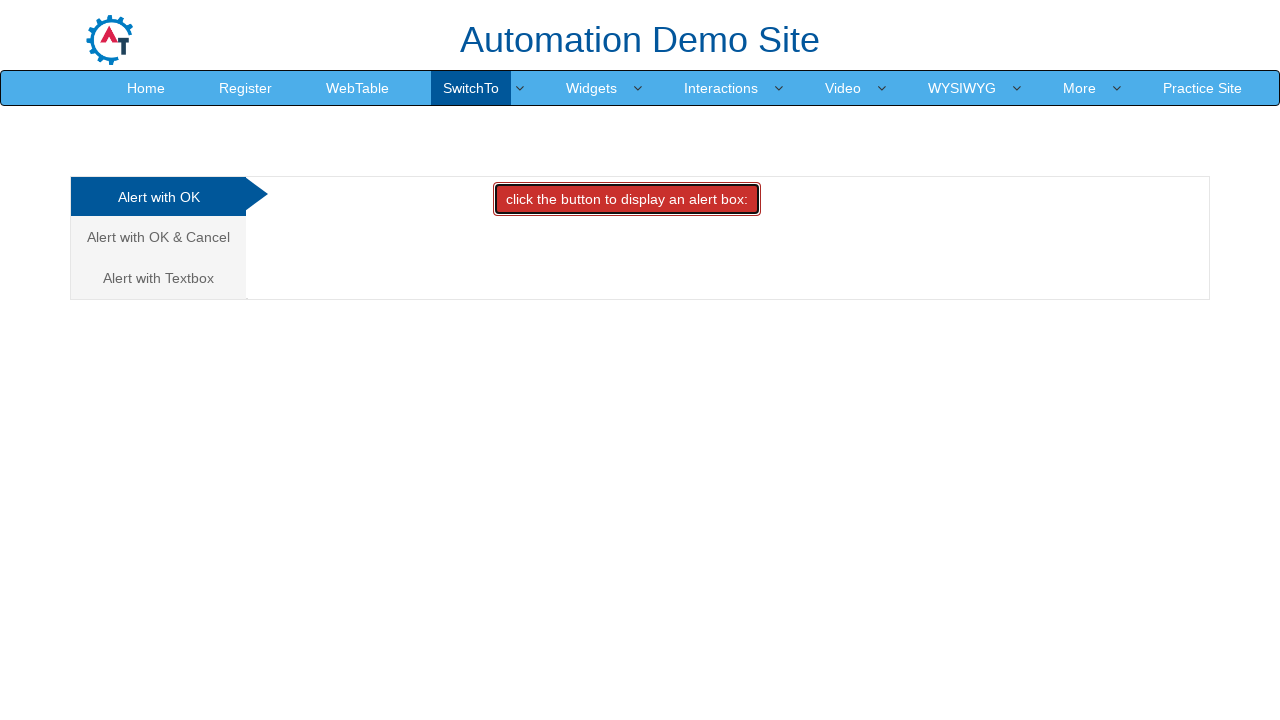

Clicked Textbox link to navigate to prompt box section at (158, 278) on a[href="#Textbox"]
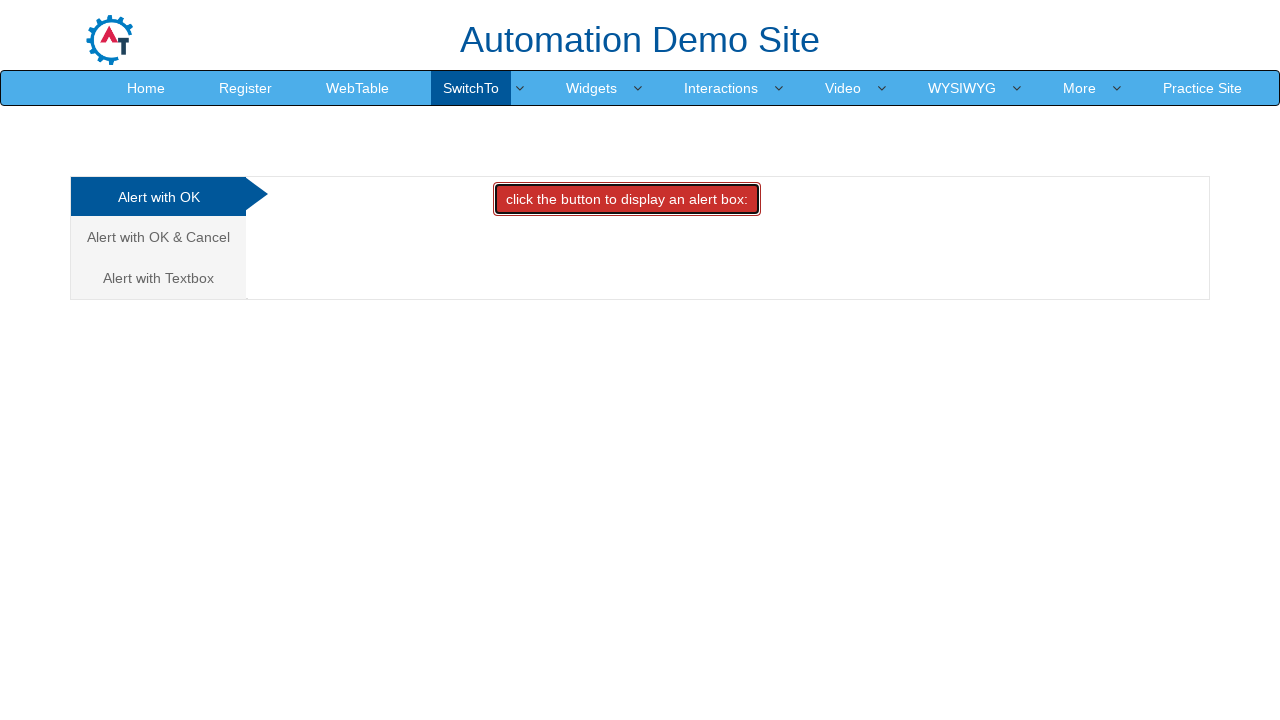

Clicked prompt box button at (627, 199) on button[onclick="promptbox()"]
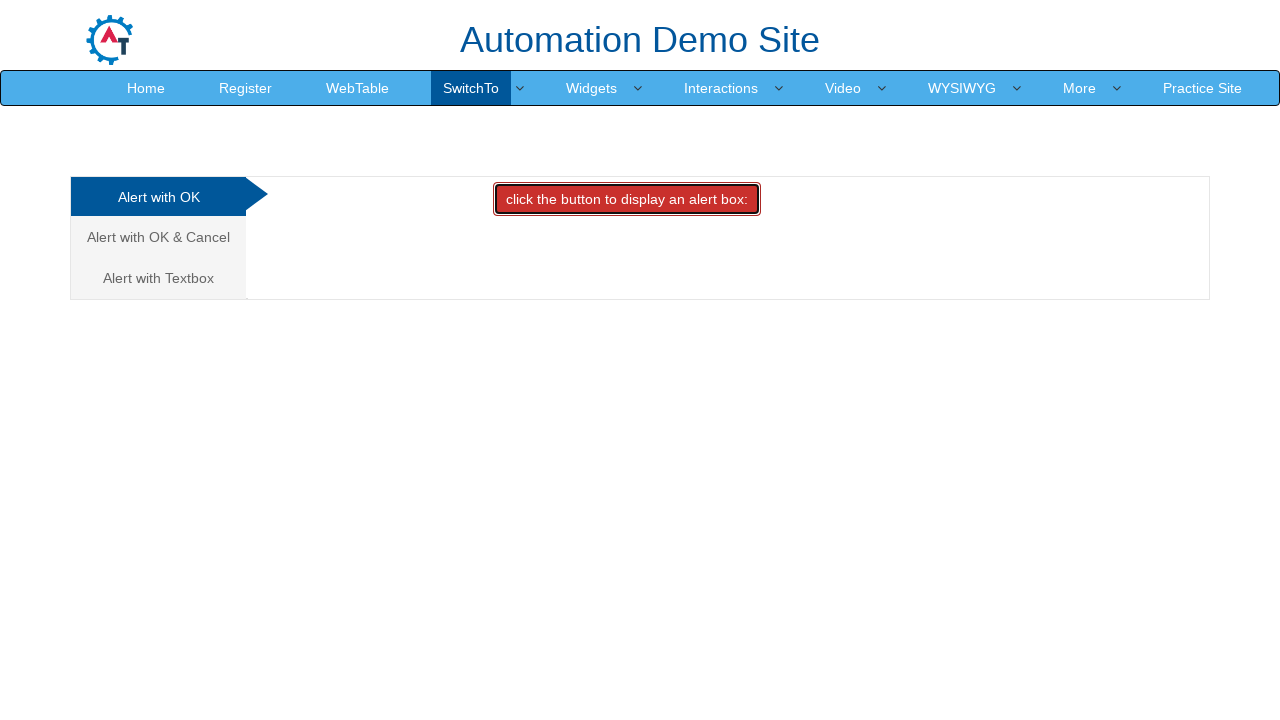

Prompt dialog accepted with text 'Ура! Задание выполнено!'
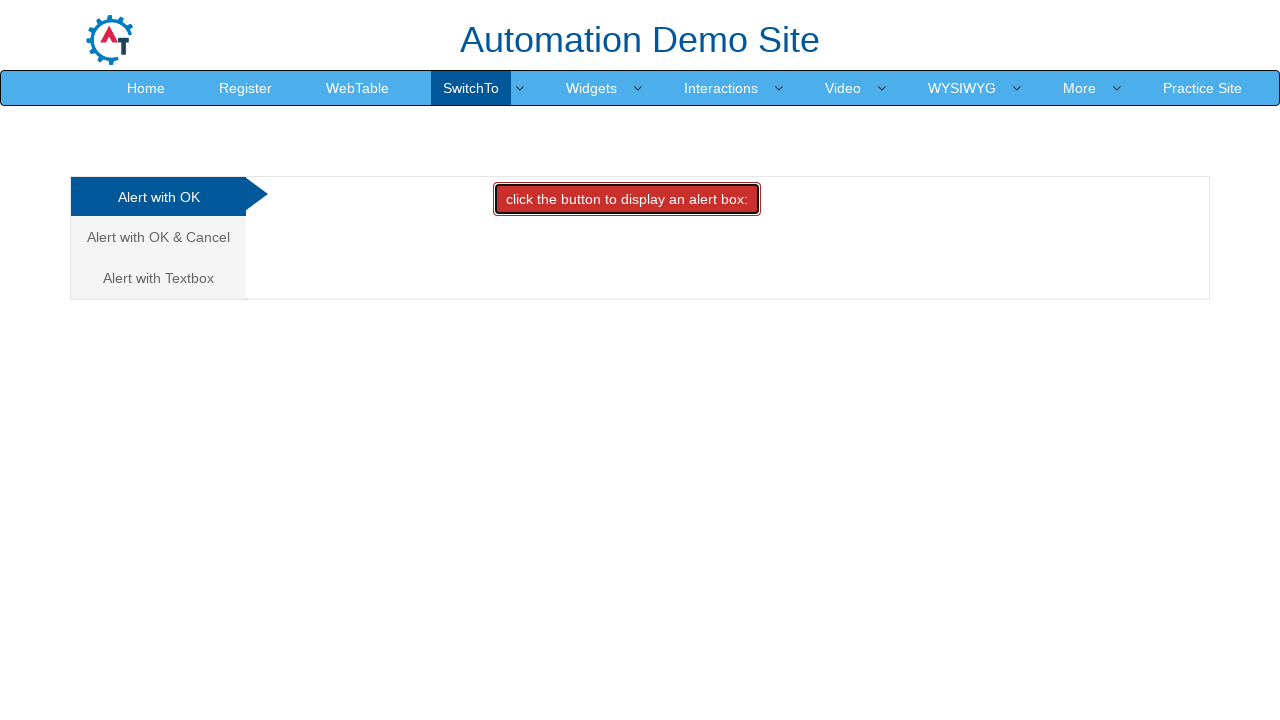

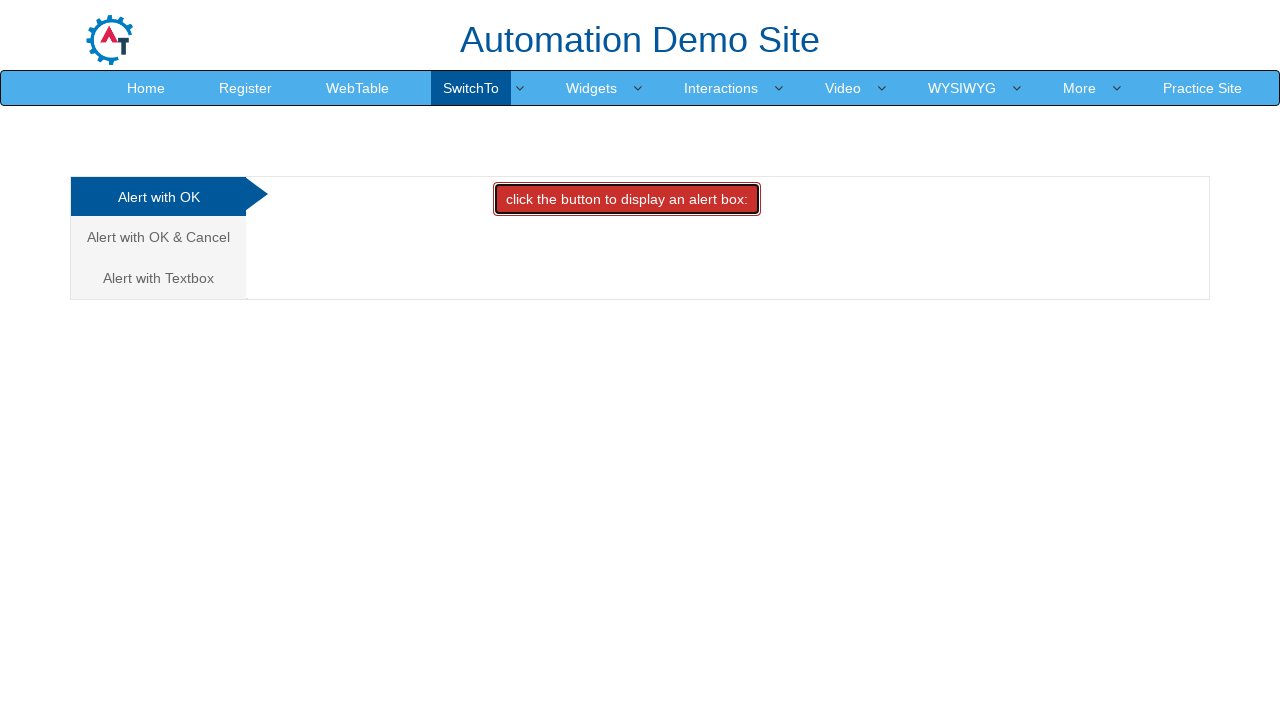